Tests the SwitchTo dropdown menu by clicking to open it, verifying it contains exactly 3 items (Alerts, Windows, Frames), extracting their labels, and clicking each item in sequence while reopening the dropdown after each click.

Starting URL: https://demo.automationtesting.in/Alerts.html

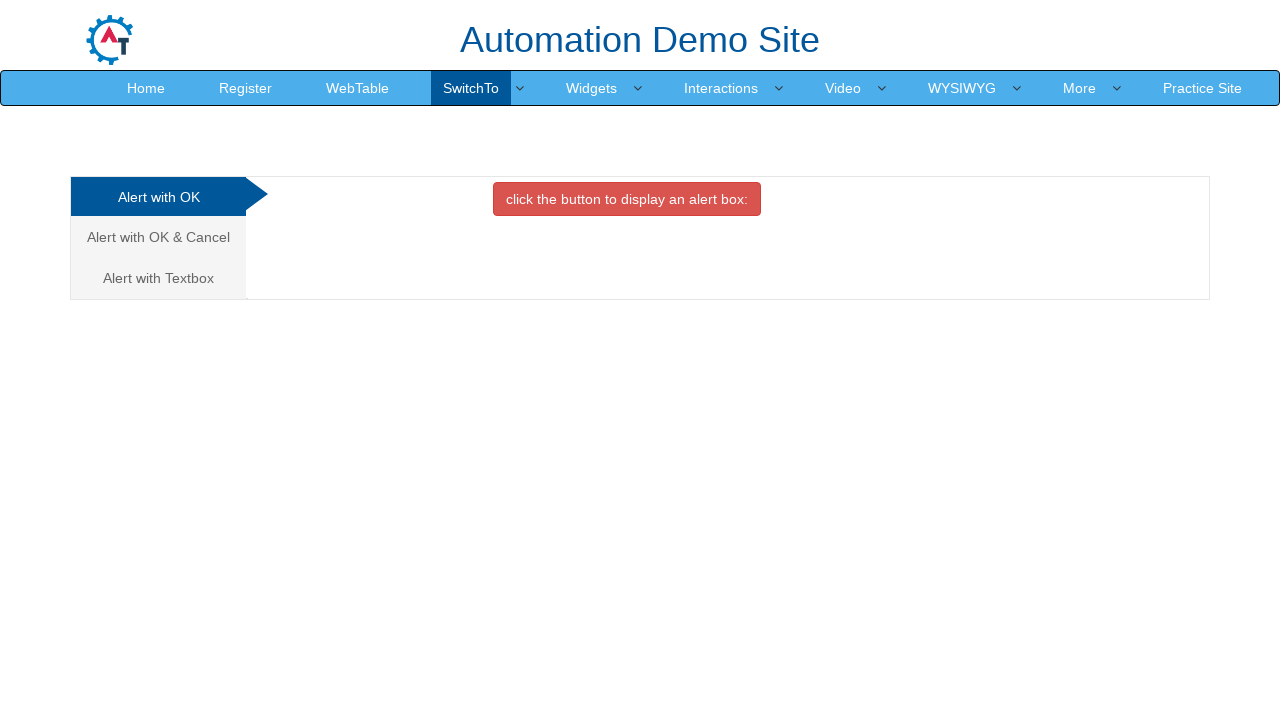

Clicked on SwitchTo menu to open dropdown at (471, 88) on xpath=//a[text()="SwitchTo"]
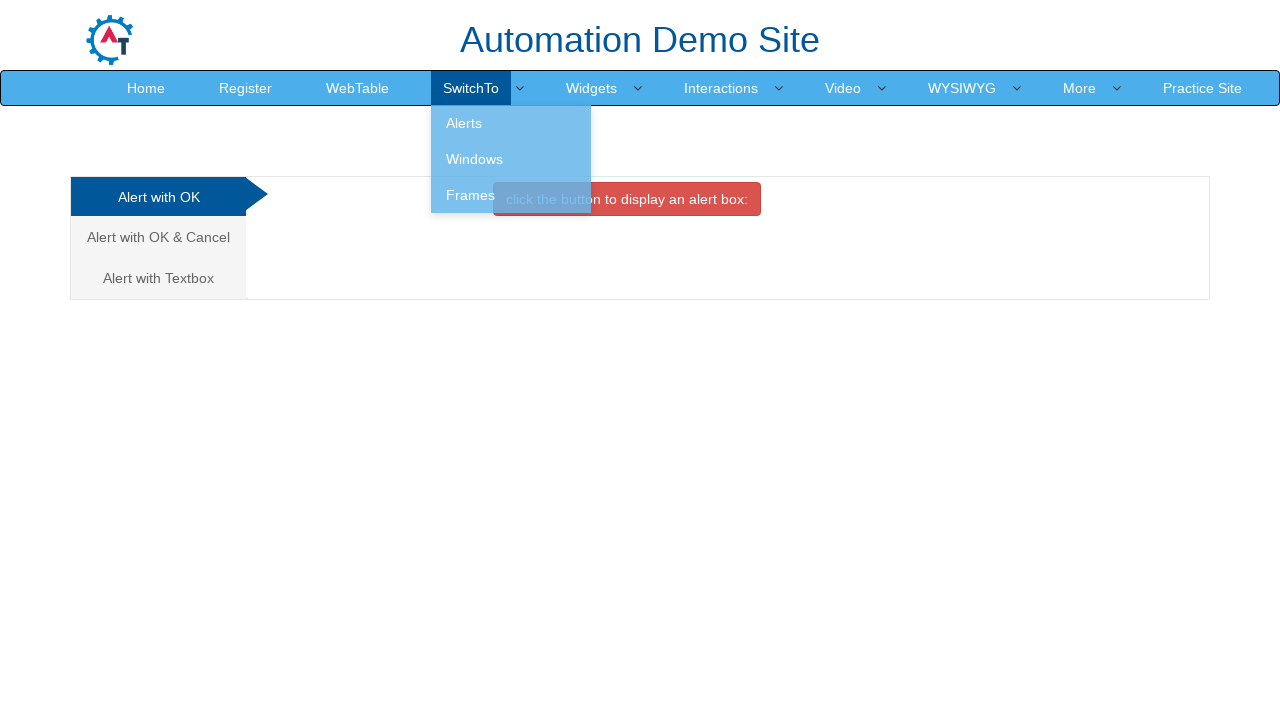

Dropdown menu became visible
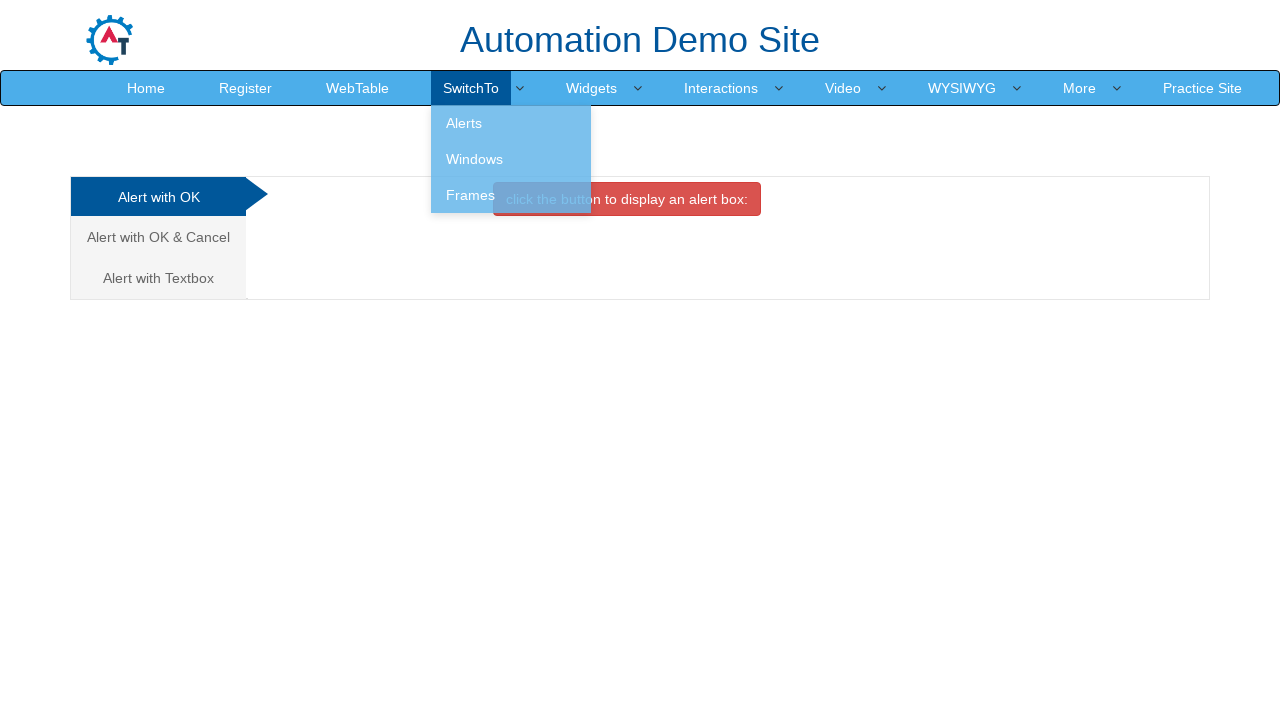

Located dropdown items (Alerts, Windows, Frames)
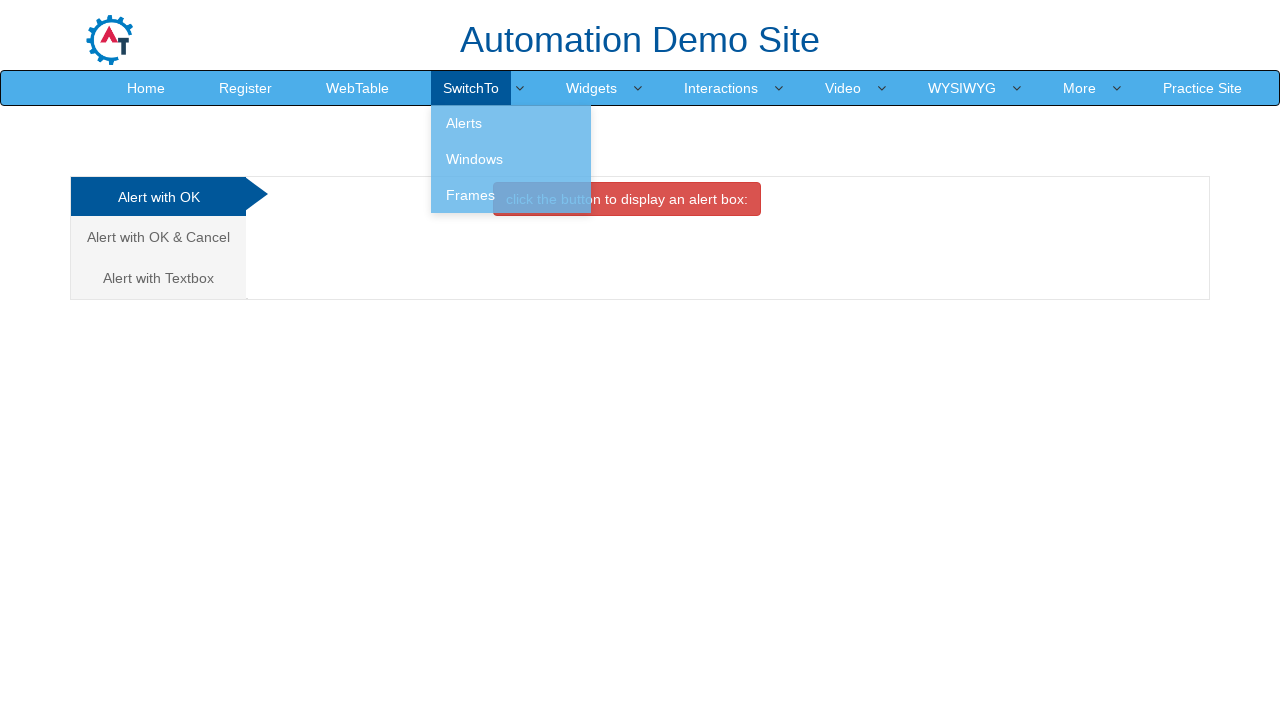

Verified dropdown contains exactly 3 items
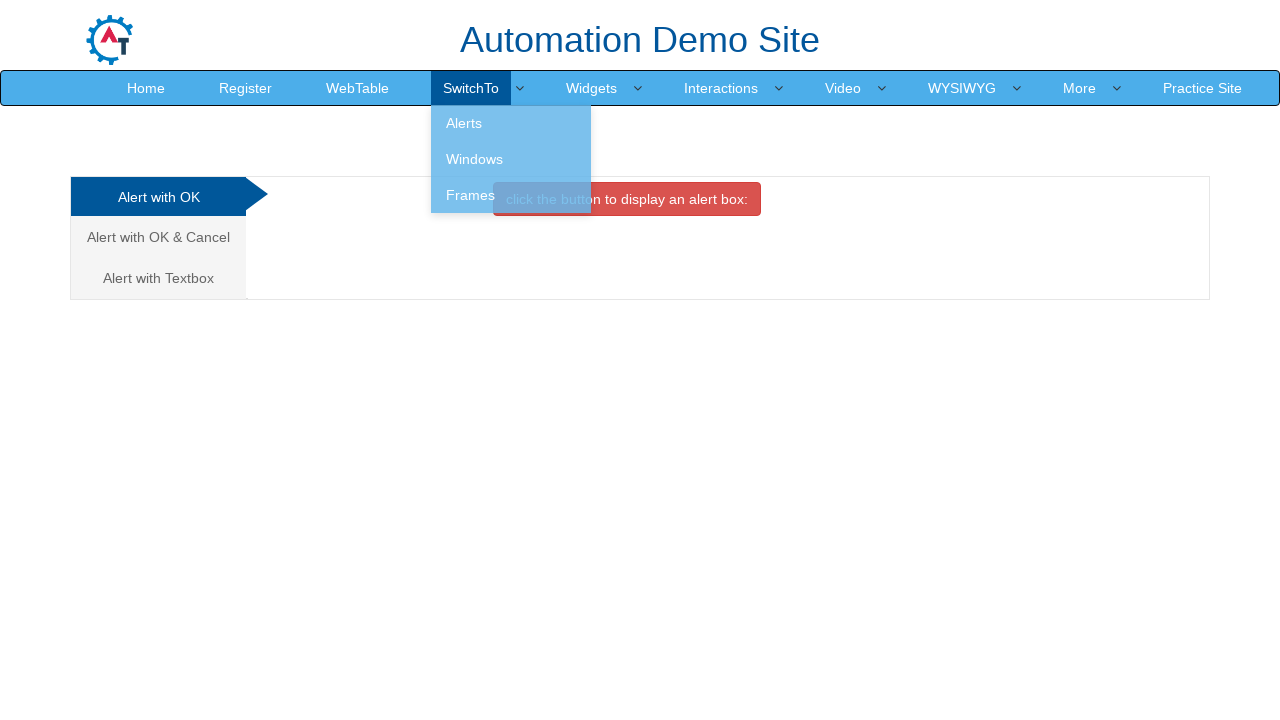

Extracted dropdown labels: ['Alerts', 'Windows', 'Frames']
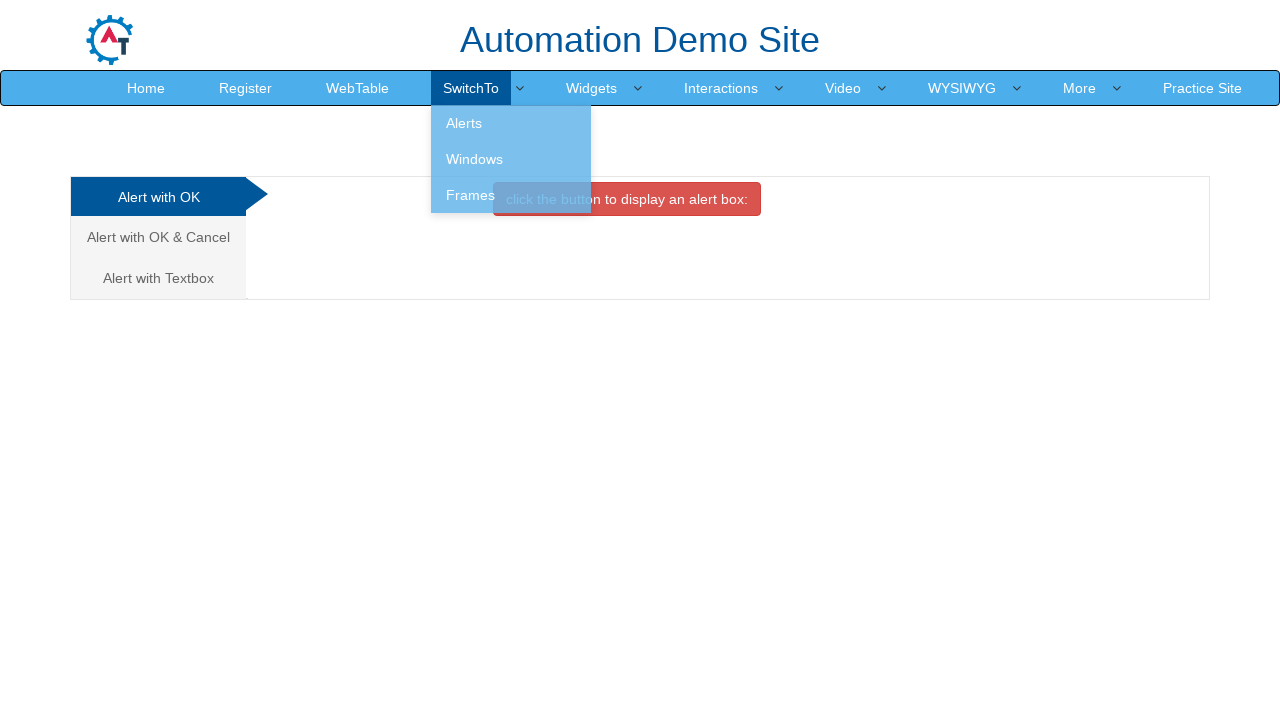

Verified dropdown labels match expected values (Alerts, Windows, Frames)
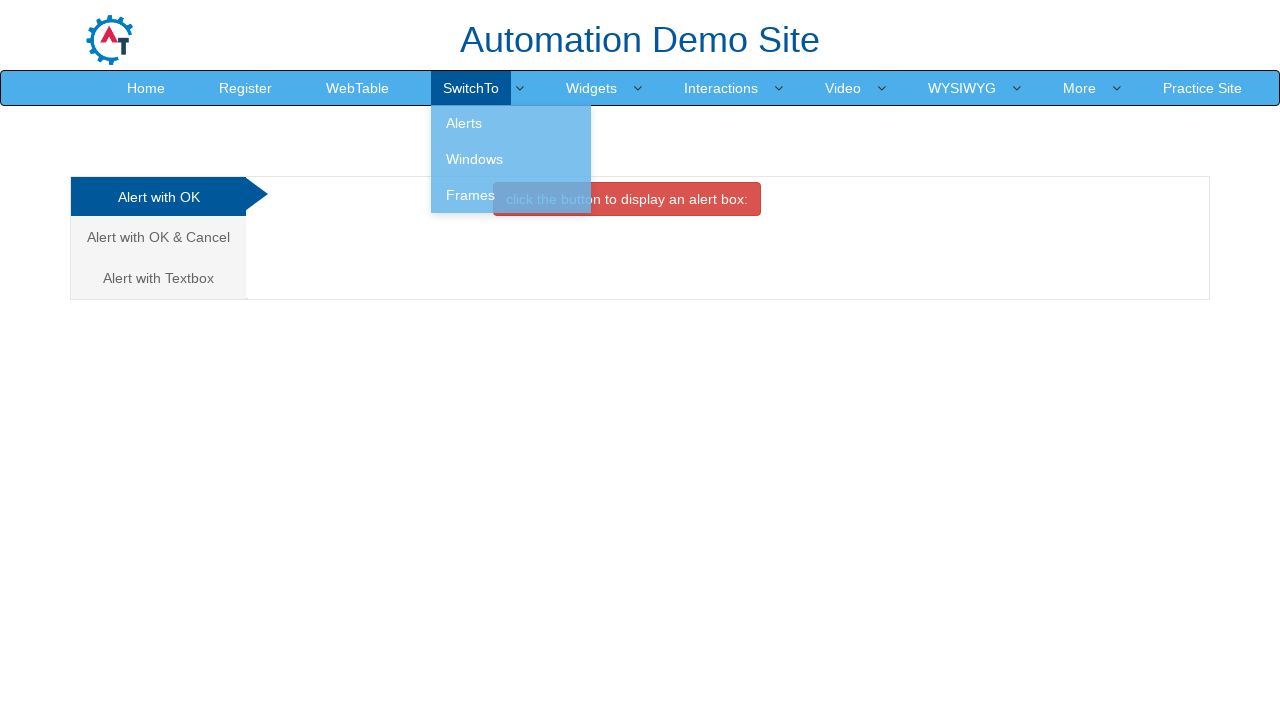

Clicked on dropdown item 1: Alerts at (511, 123) on xpath=//ul[@class="dropdown-menu"]//li/a[contains(@href, "Alerts") or contains(@
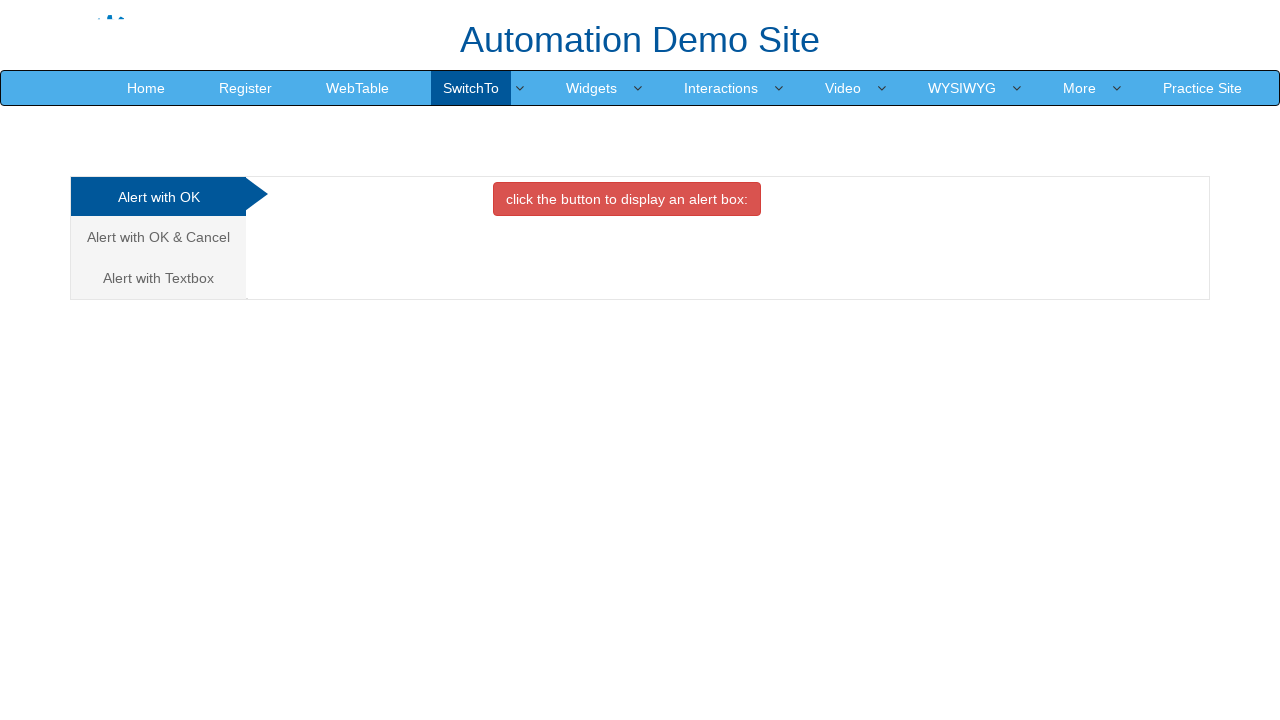

Waited 1000ms to observe the click
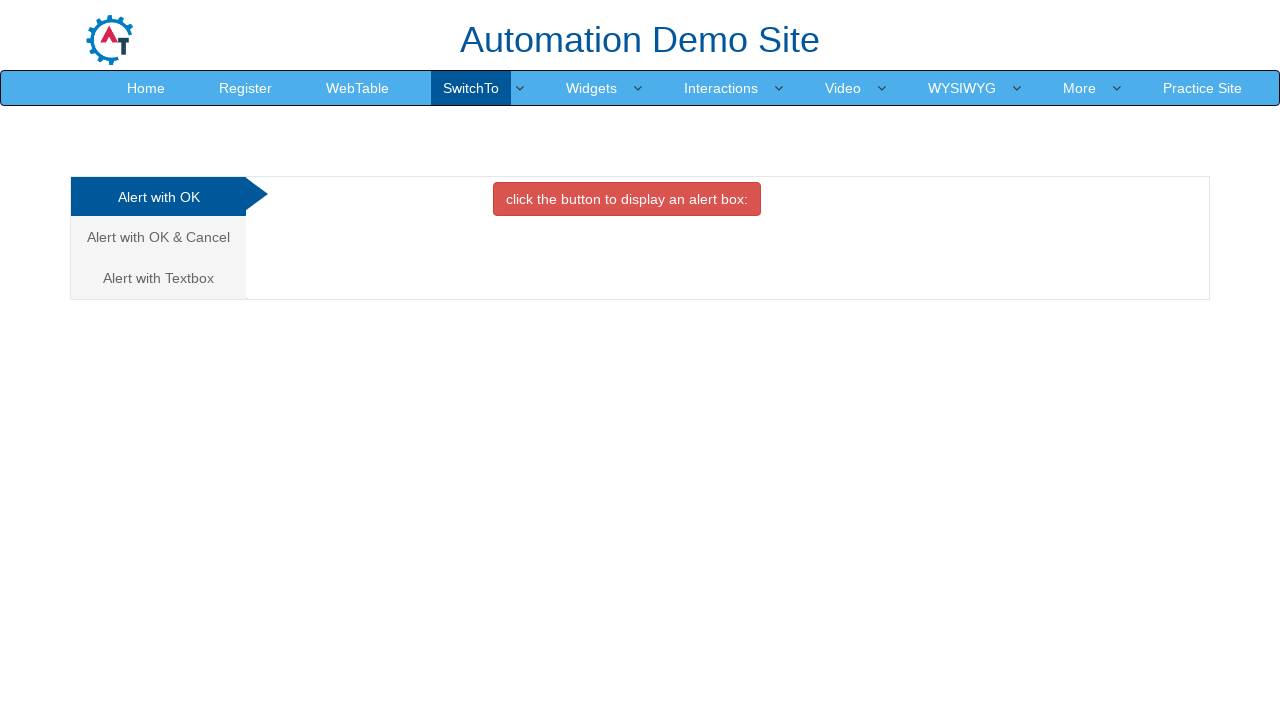

Reopened SwitchTo dropdown menu at (471, 88) on xpath=//a[text()="SwitchTo"]
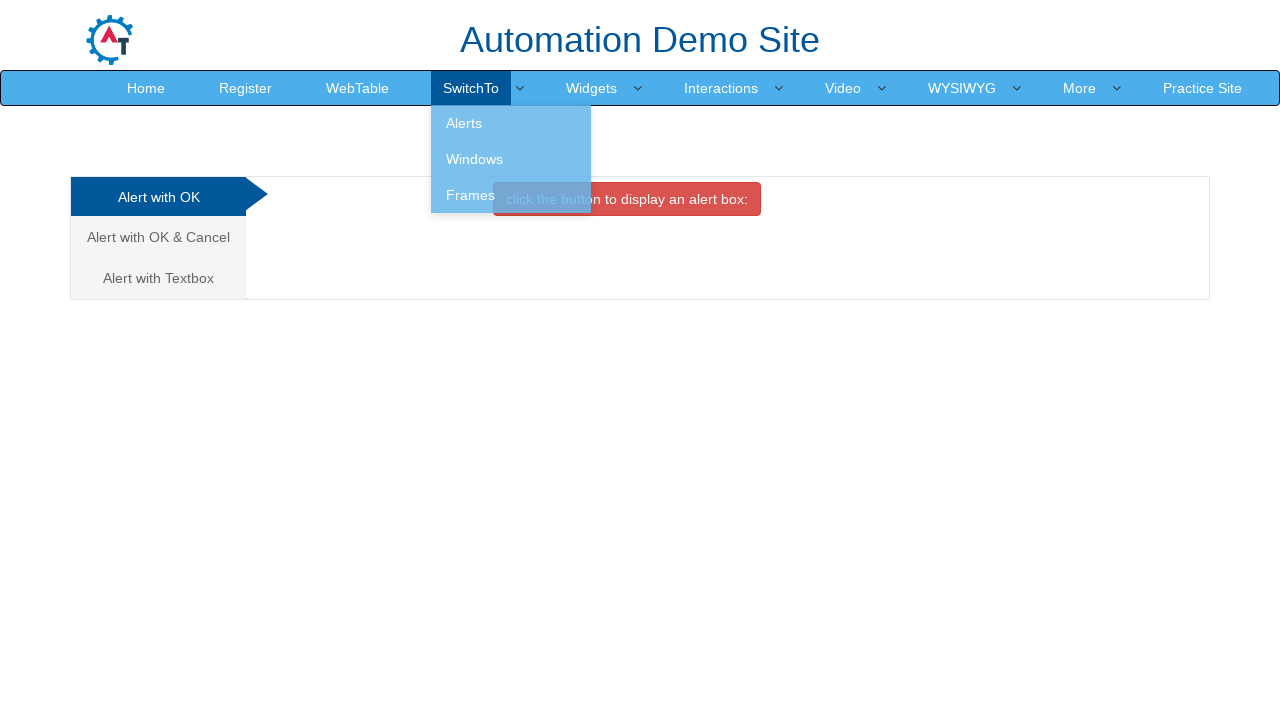

Clicked on dropdown item 2: Windows at (511, 159) on xpath=//ul[@class="dropdown-menu"]//li/a[contains(@href, "Alerts") or contains(@
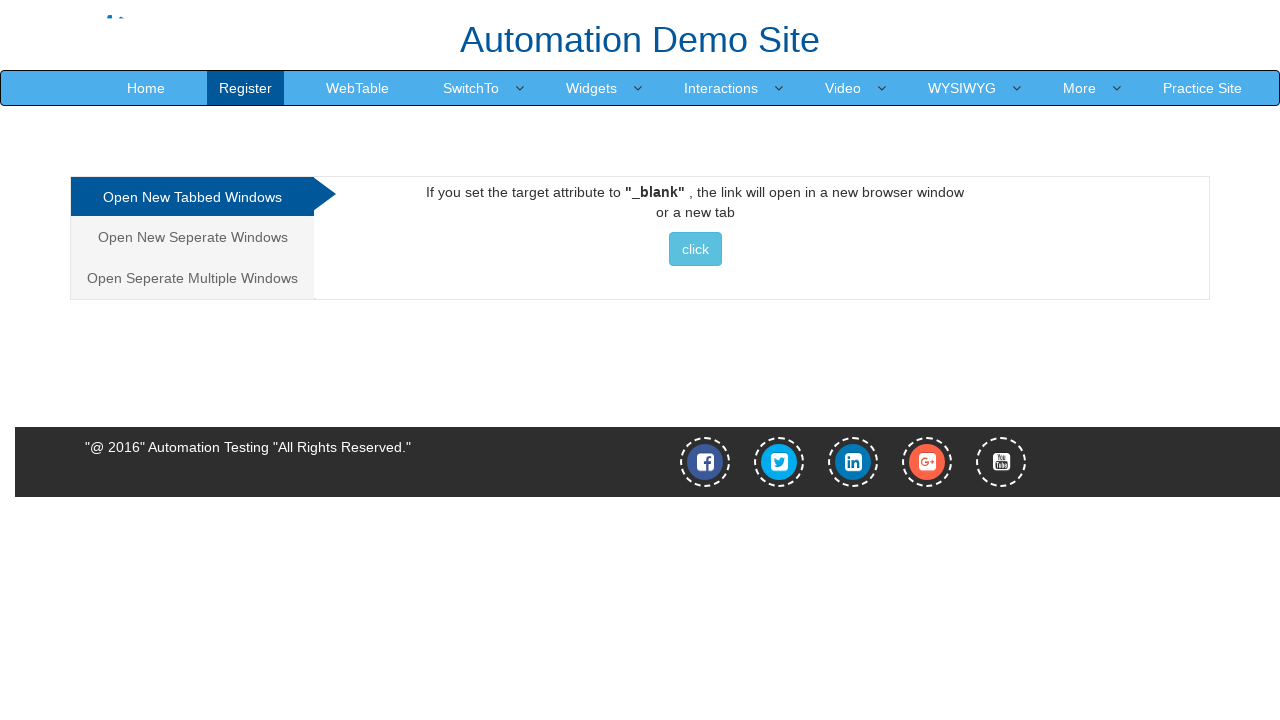

Waited 1000ms to observe the click
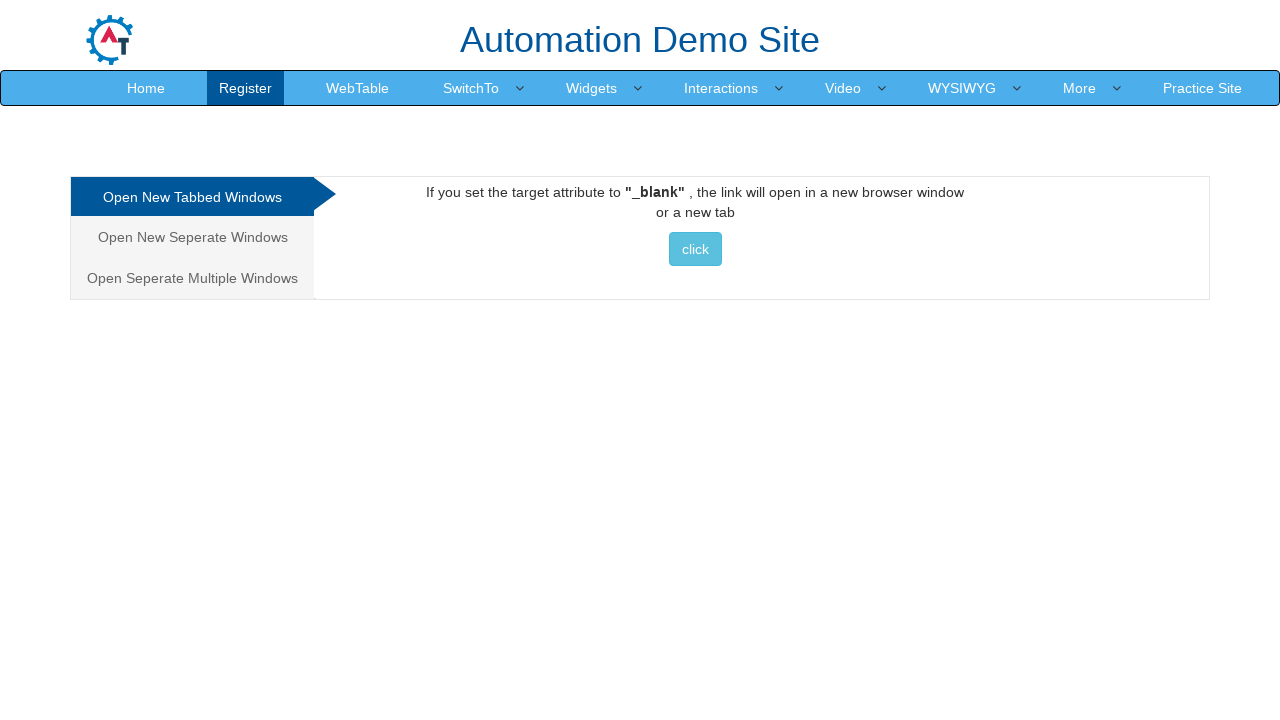

Reopened SwitchTo dropdown menu at (471, 88) on xpath=//a[text()="SwitchTo"]
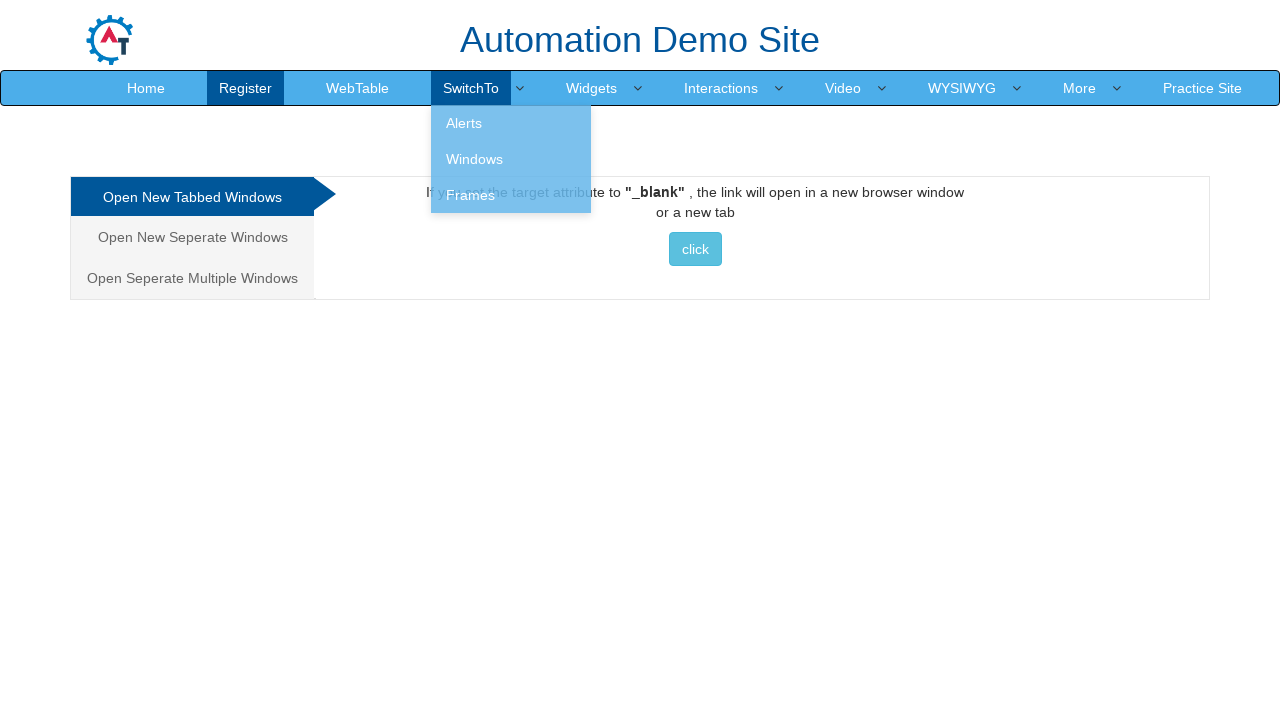

Clicked on dropdown item 3: Frames at (511, 195) on xpath=//ul[@class="dropdown-menu"]//li/a[contains(@href, "Alerts") or contains(@
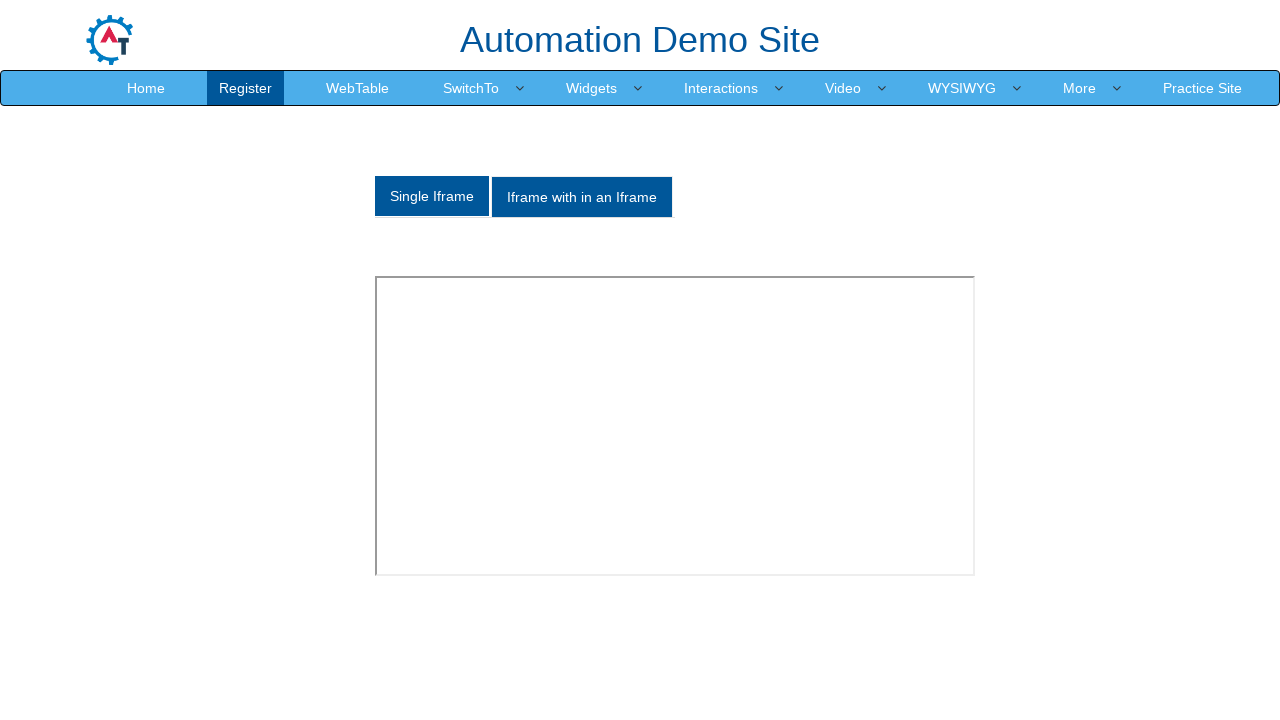

Waited 1000ms to observe the click
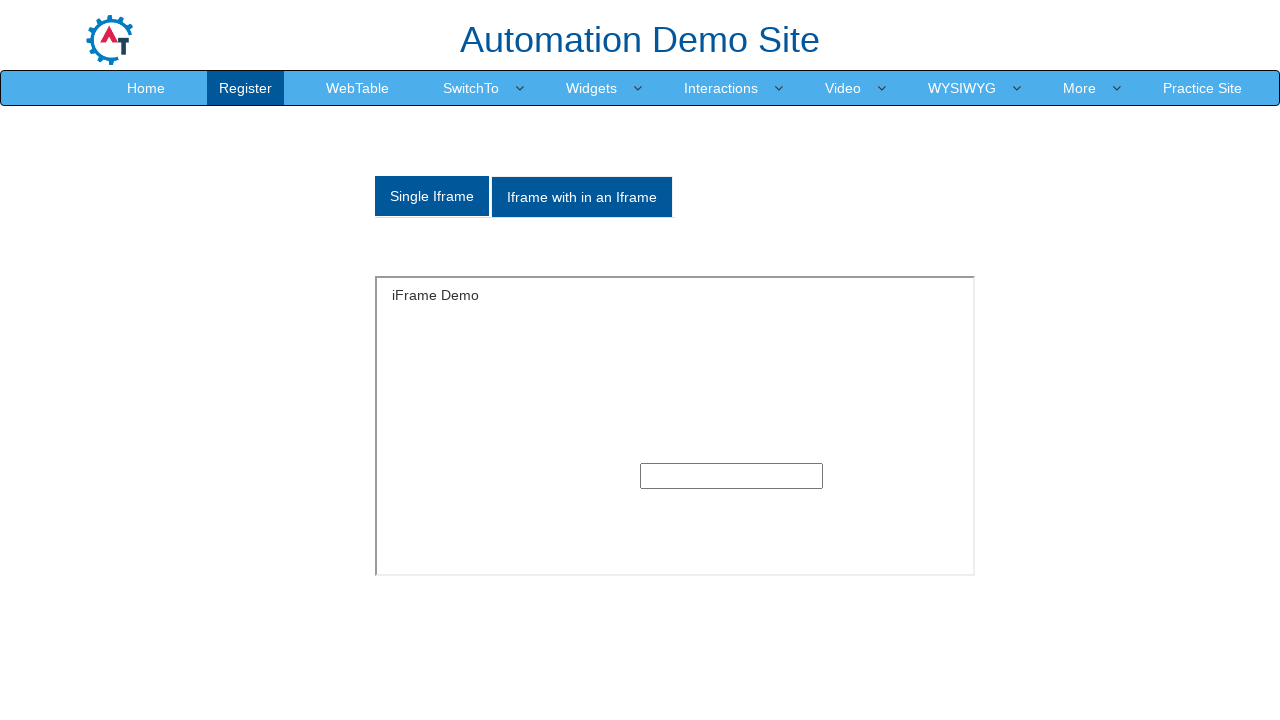

Reopened SwitchTo dropdown menu at (471, 88) on xpath=//a[text()="SwitchTo"]
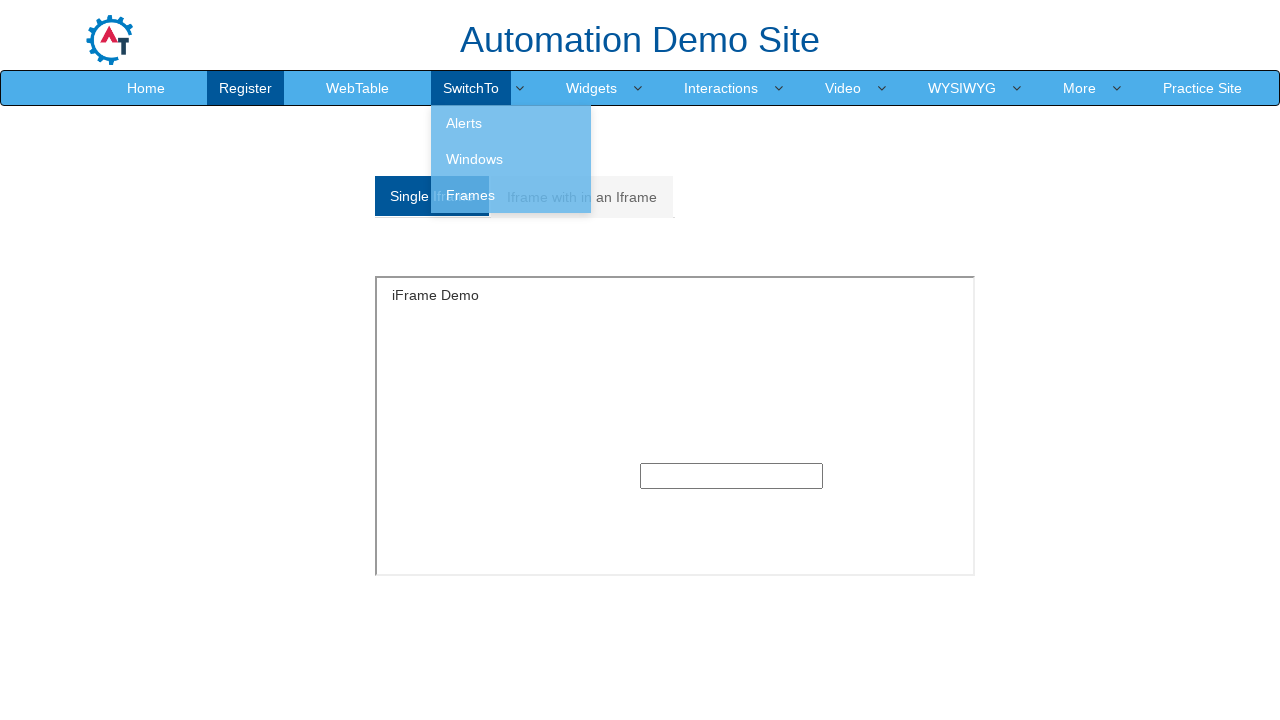

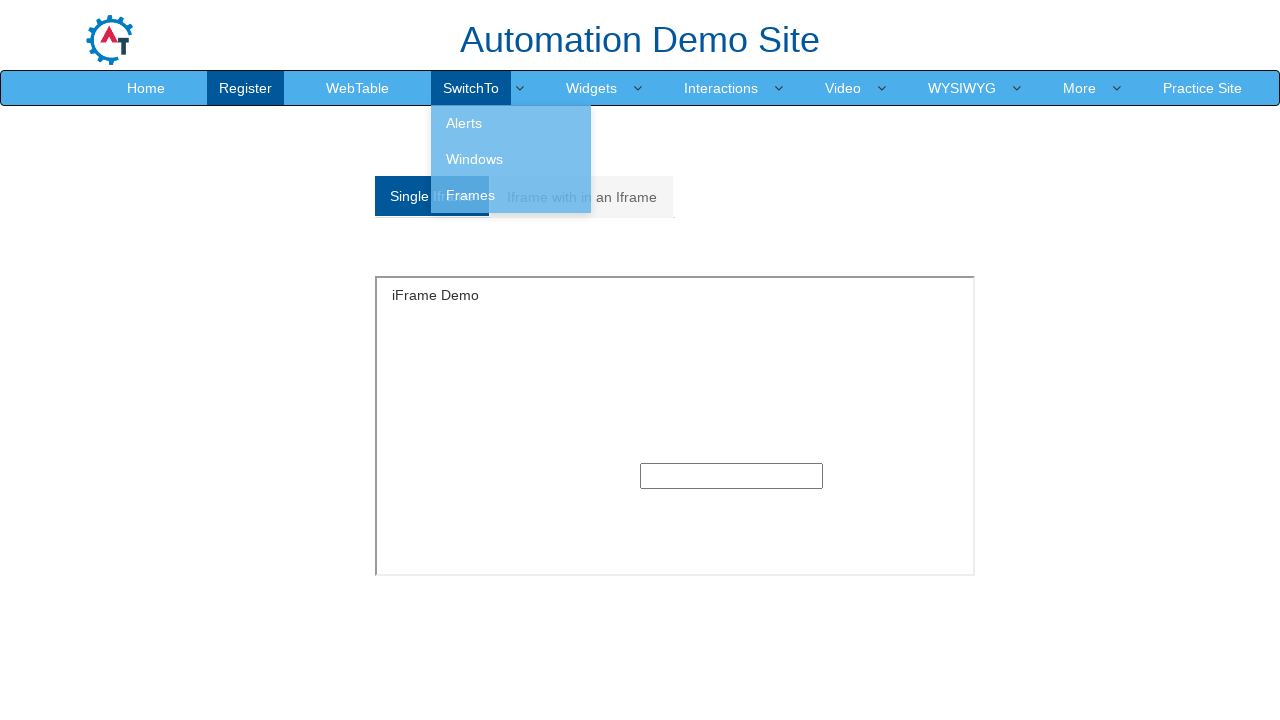